Tests dynamic controls page by clicking the Remove button, verifying "It's gone!" message appears, then clicking Add button and verifying "It's back!" message appears.

Starting URL: https://the-internet.herokuapp.com/dynamic_controls

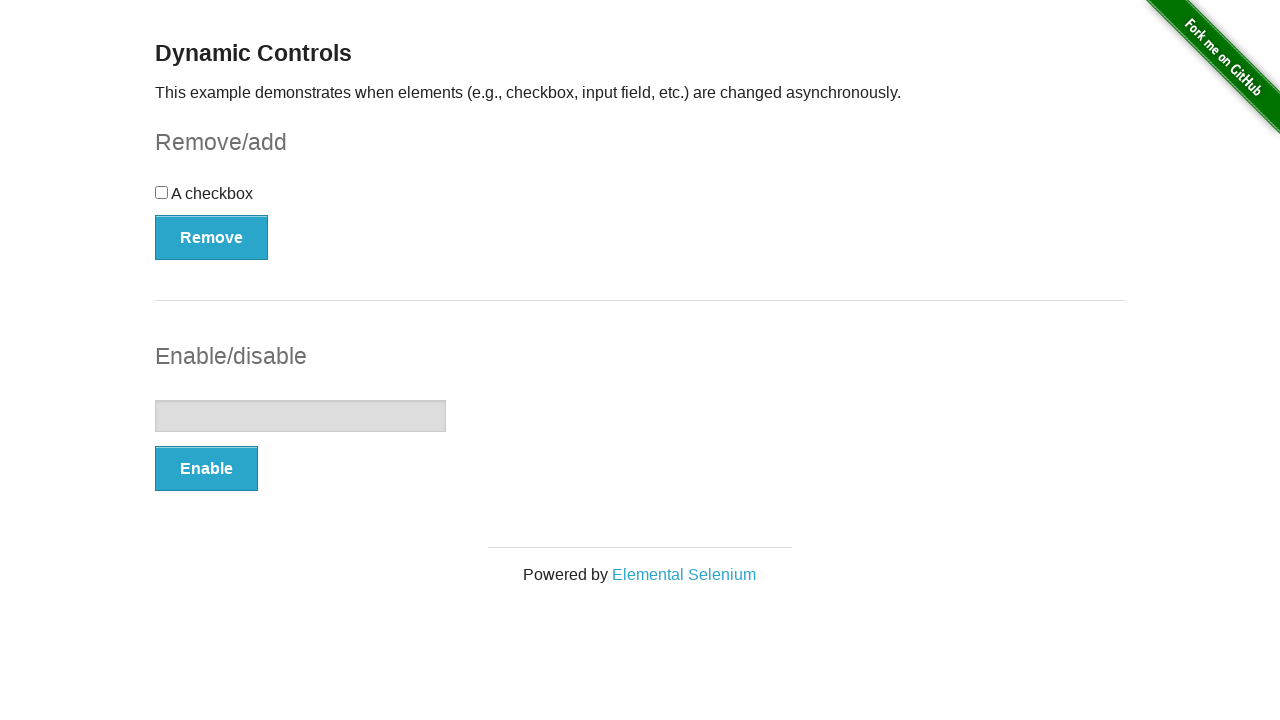

Clicked the Remove button at (212, 237) on xpath=//*[@onclick='swapCheckbox()']
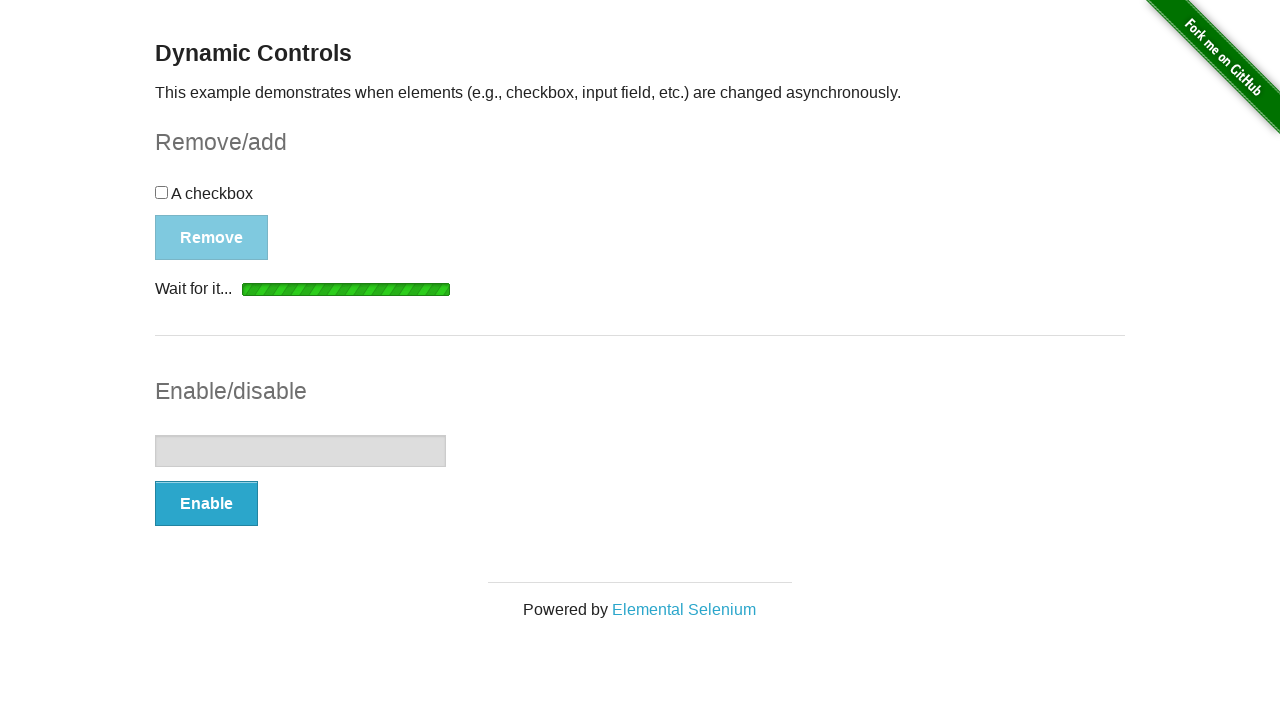

Waited for 'It's gone!' message to appear
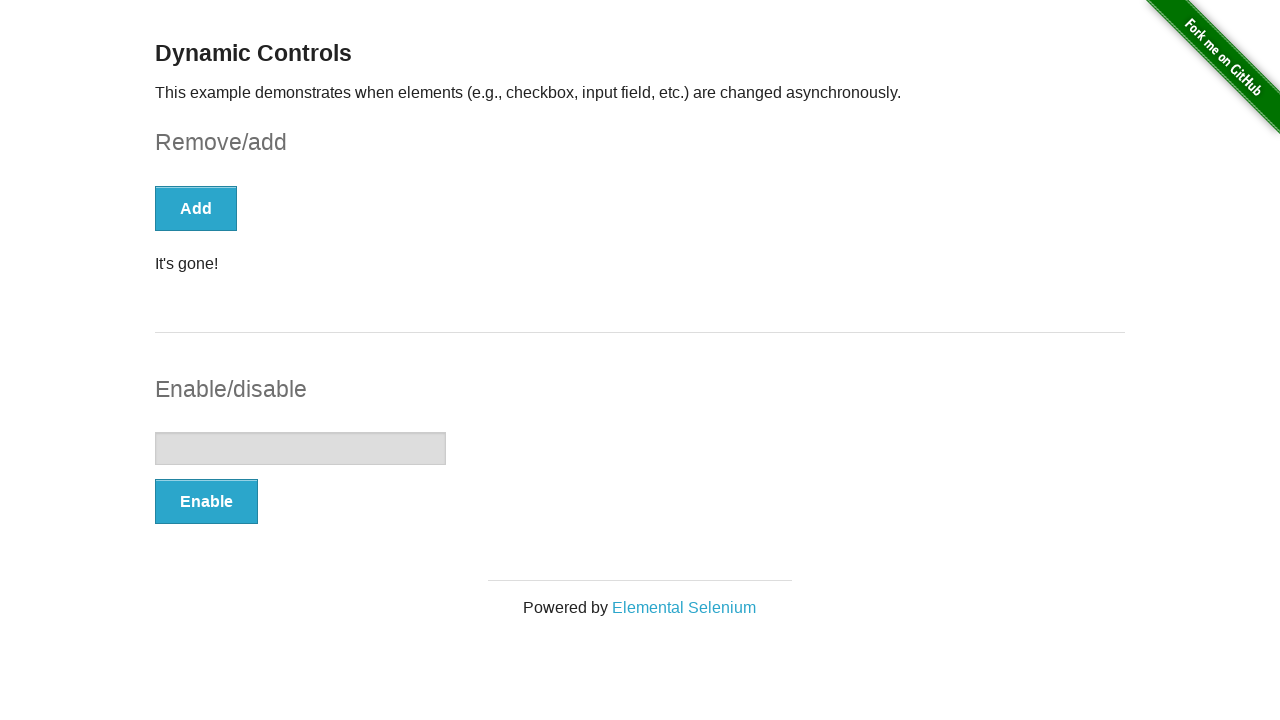

Verified 'It's gone!' message is visible
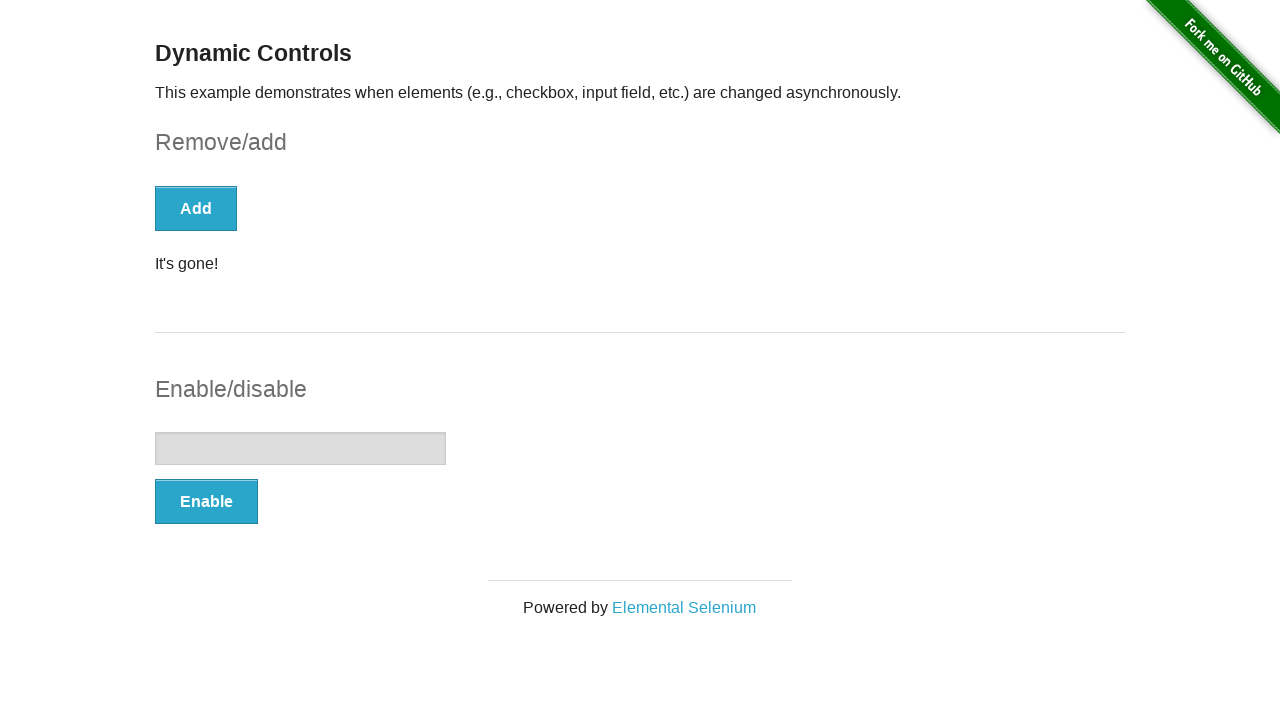

Clicked the Add button at (196, 208) on xpath=//*[@onclick='swapCheckbox()']
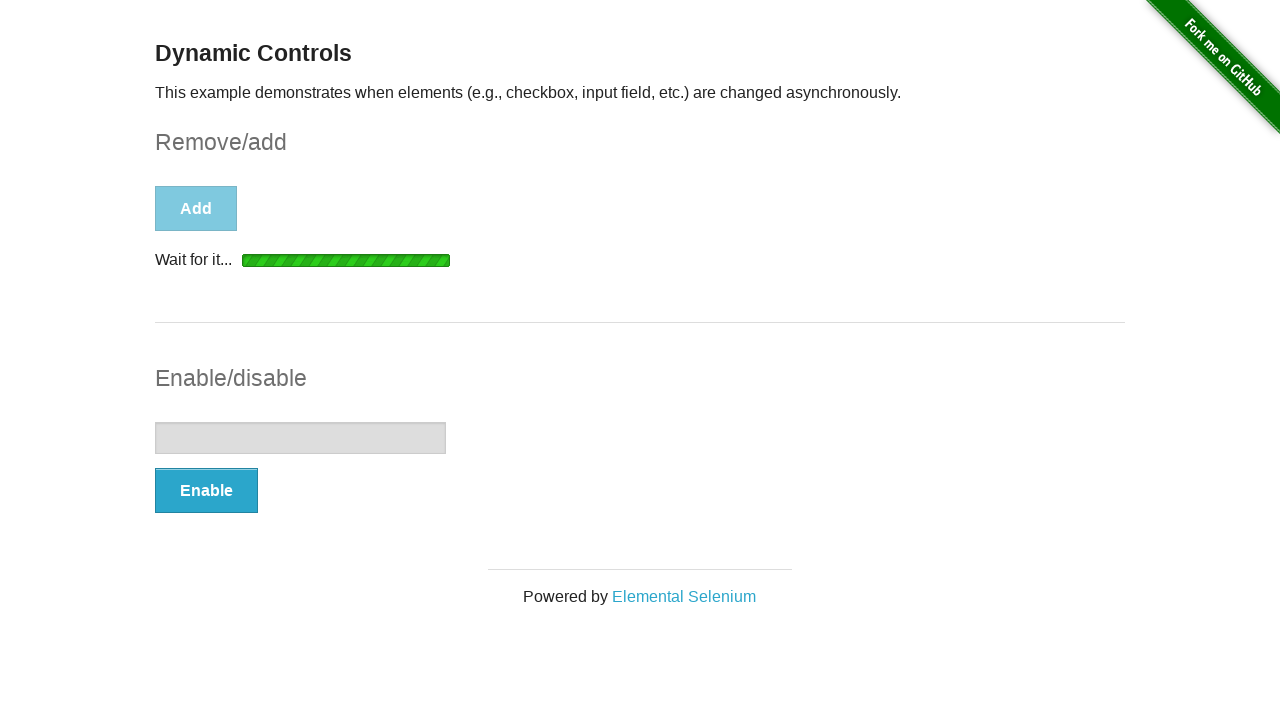

Waited for 'It's back!' message to appear
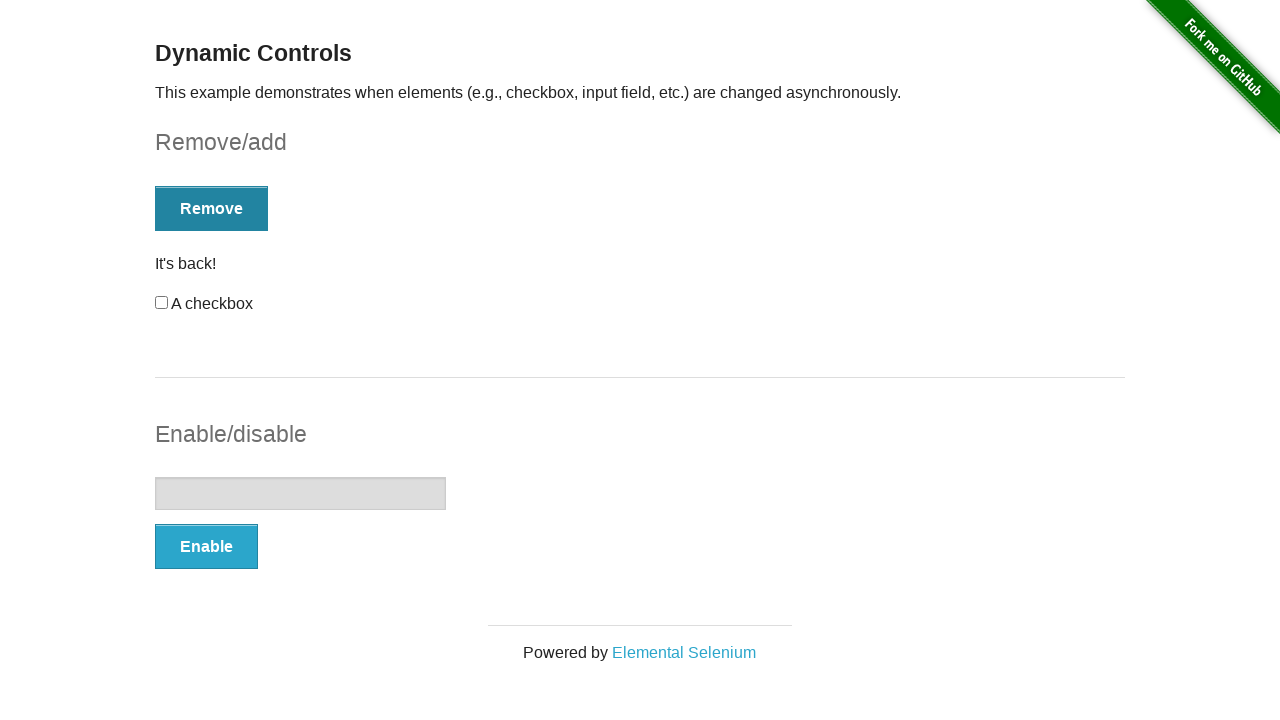

Verified 'It's back!' message is visible
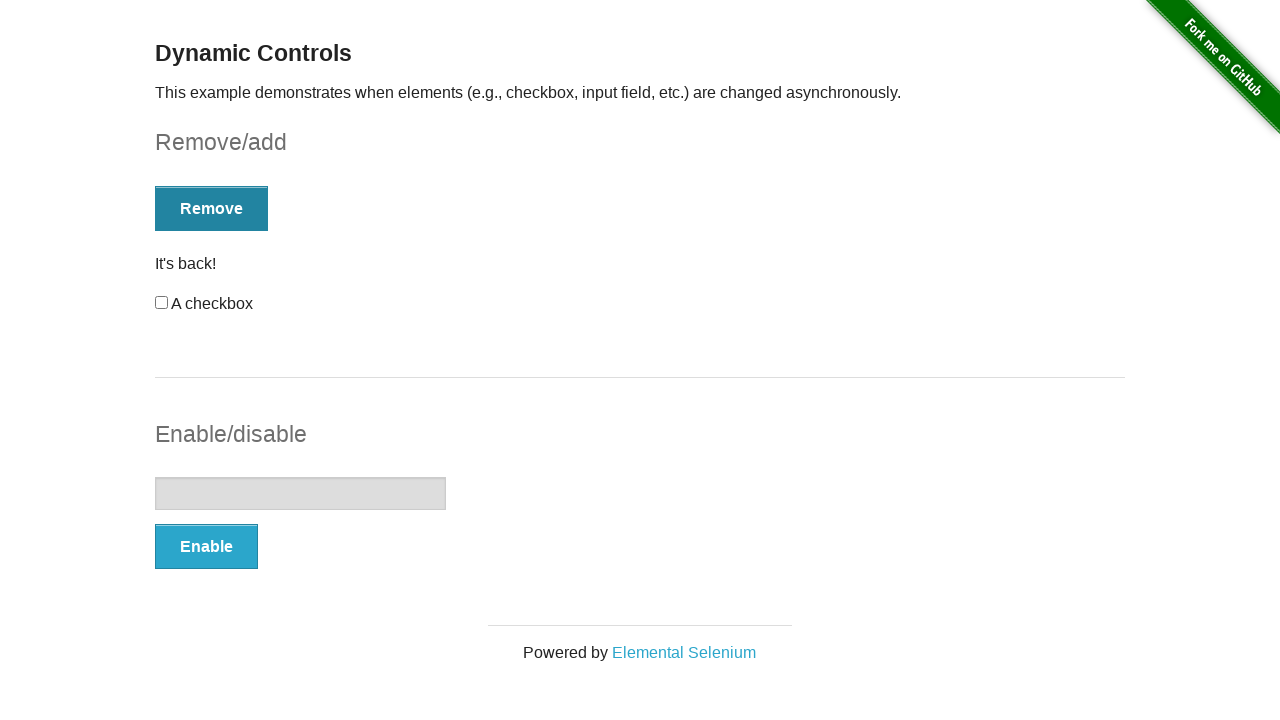

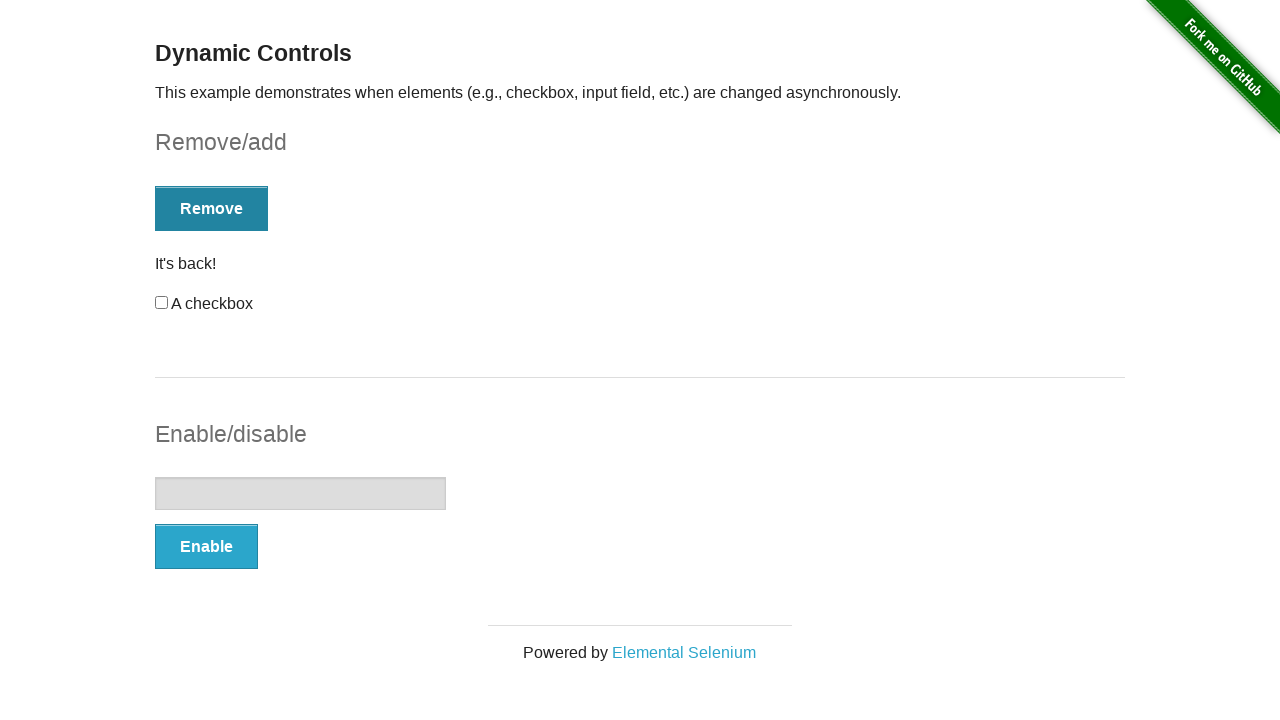